Navigates to the WeightWatchers US homepage and verifies the page loads successfully

Starting URL: https://www.weightwatchers.com/us/

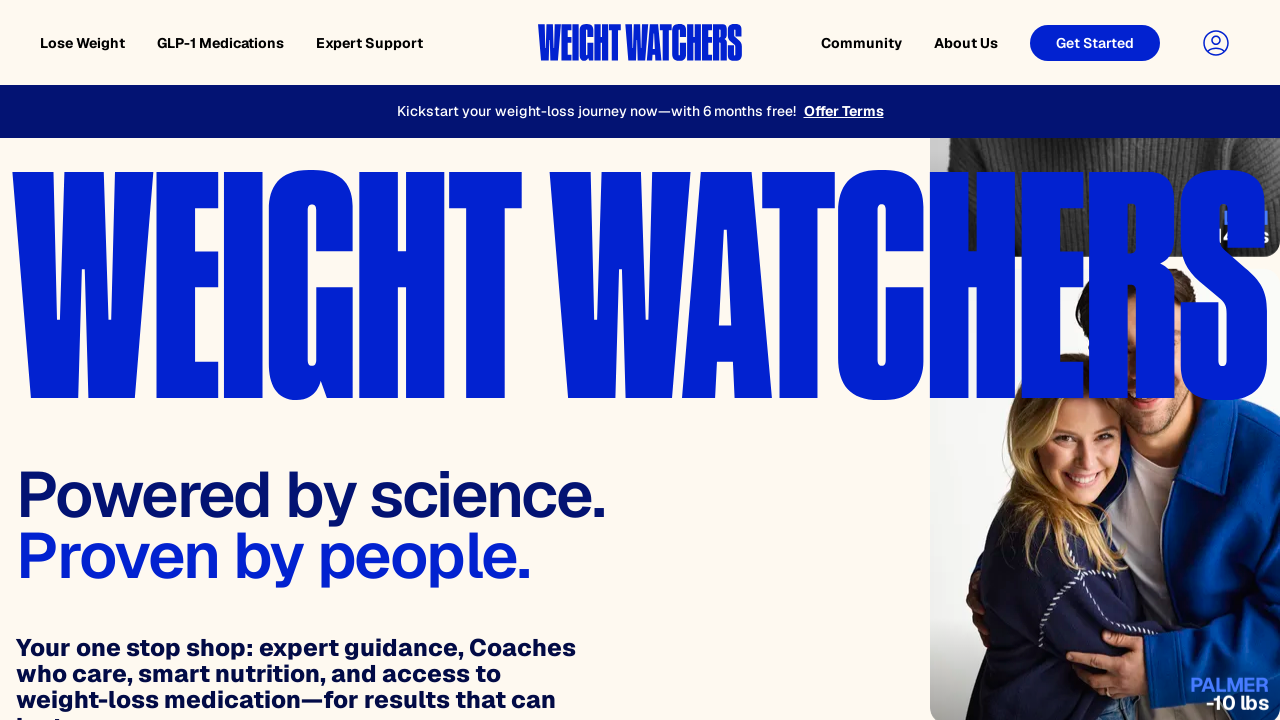

Navigated to WeightWatchers US homepage
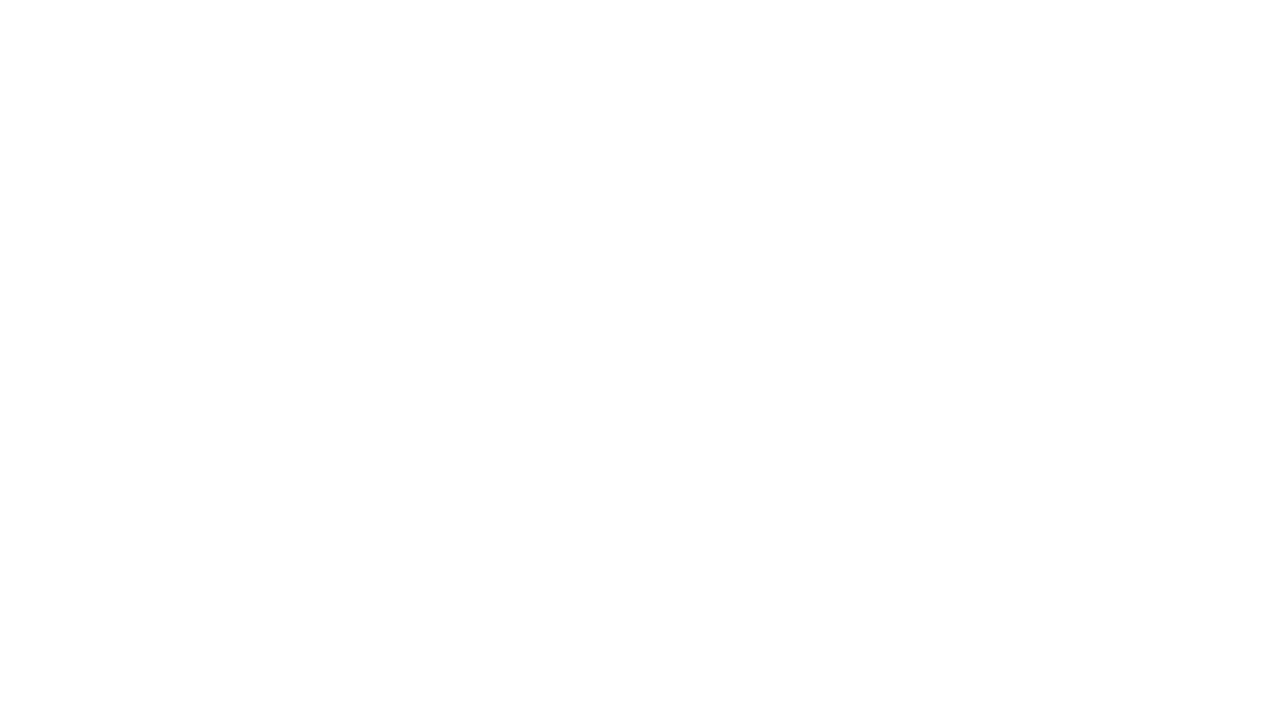

Page DOM content fully loaded
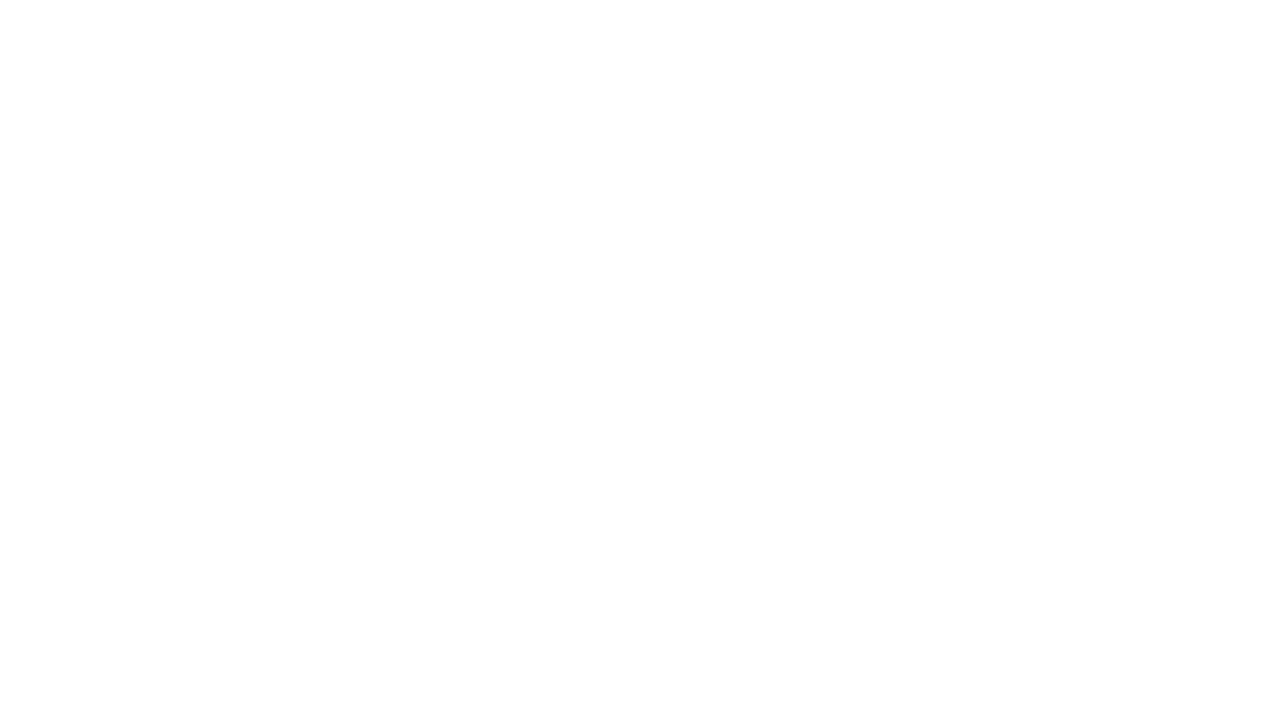

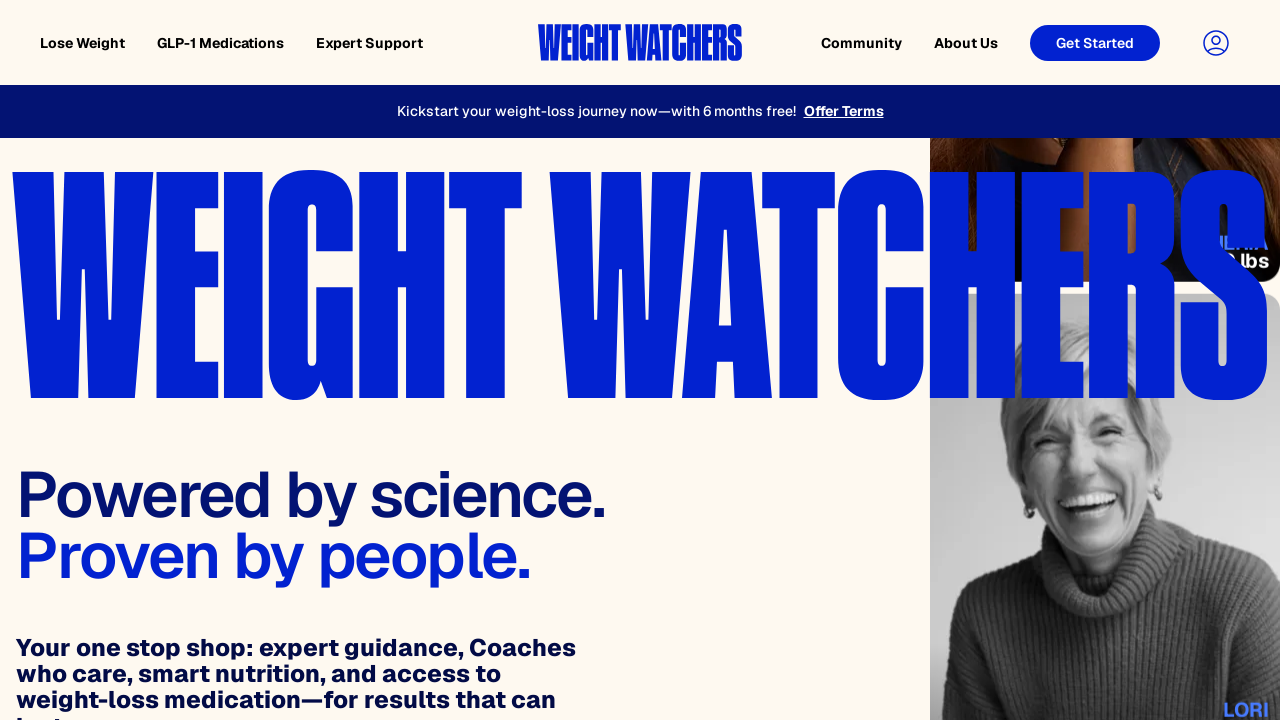